Solves a math problem by reading two numbers from the page, calculating their sum, and selecting the result from a dropdown menu

Starting URL: http://suninjuly.github.io/selects1.html

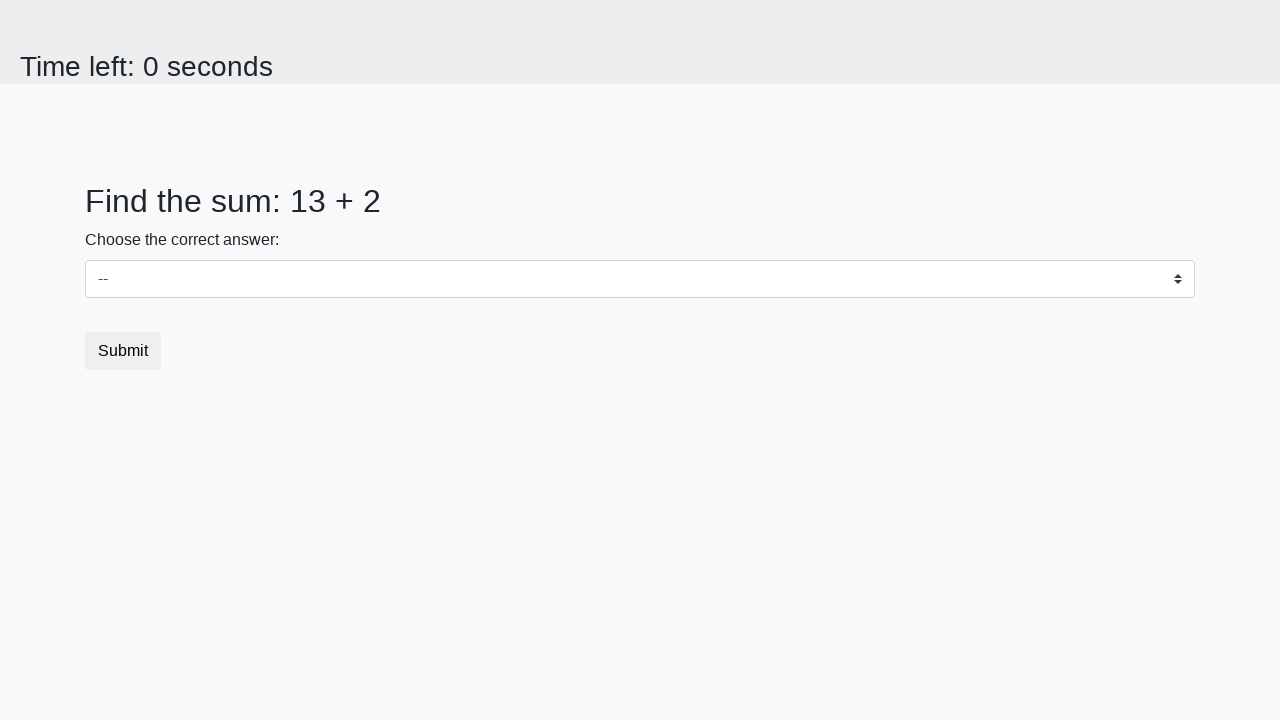

Retrieved first number from page
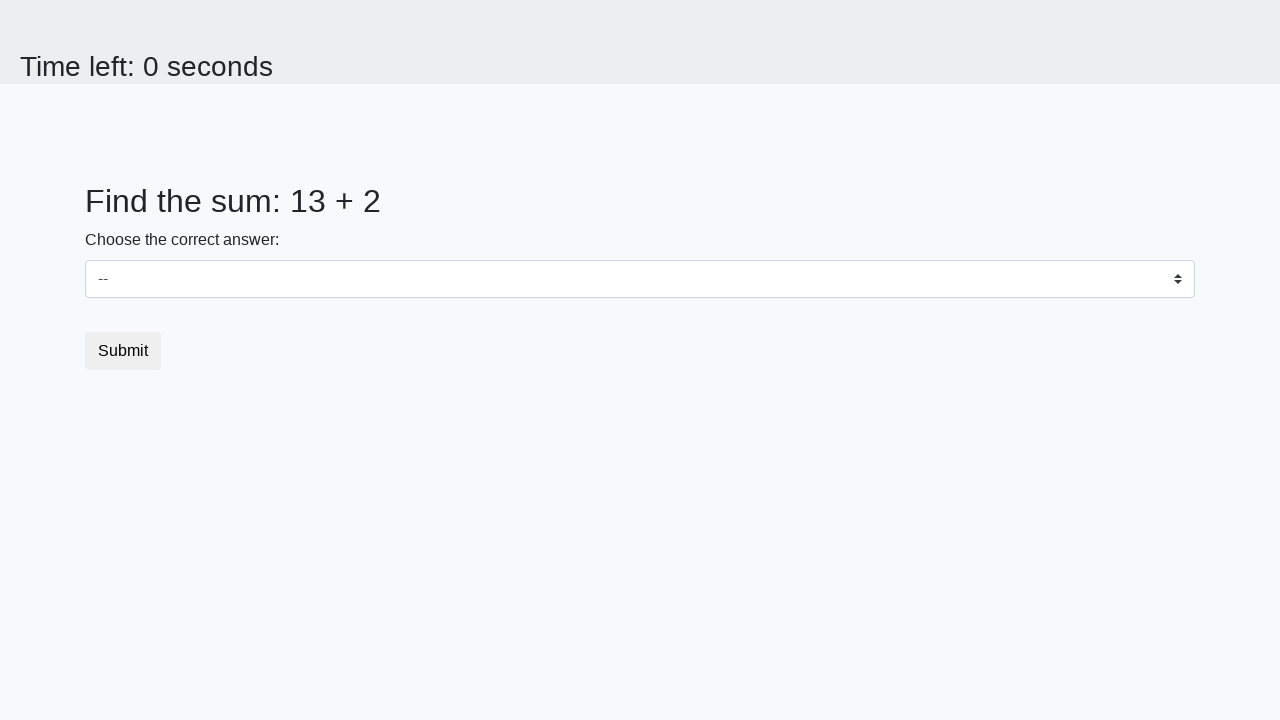

Retrieved second number from page
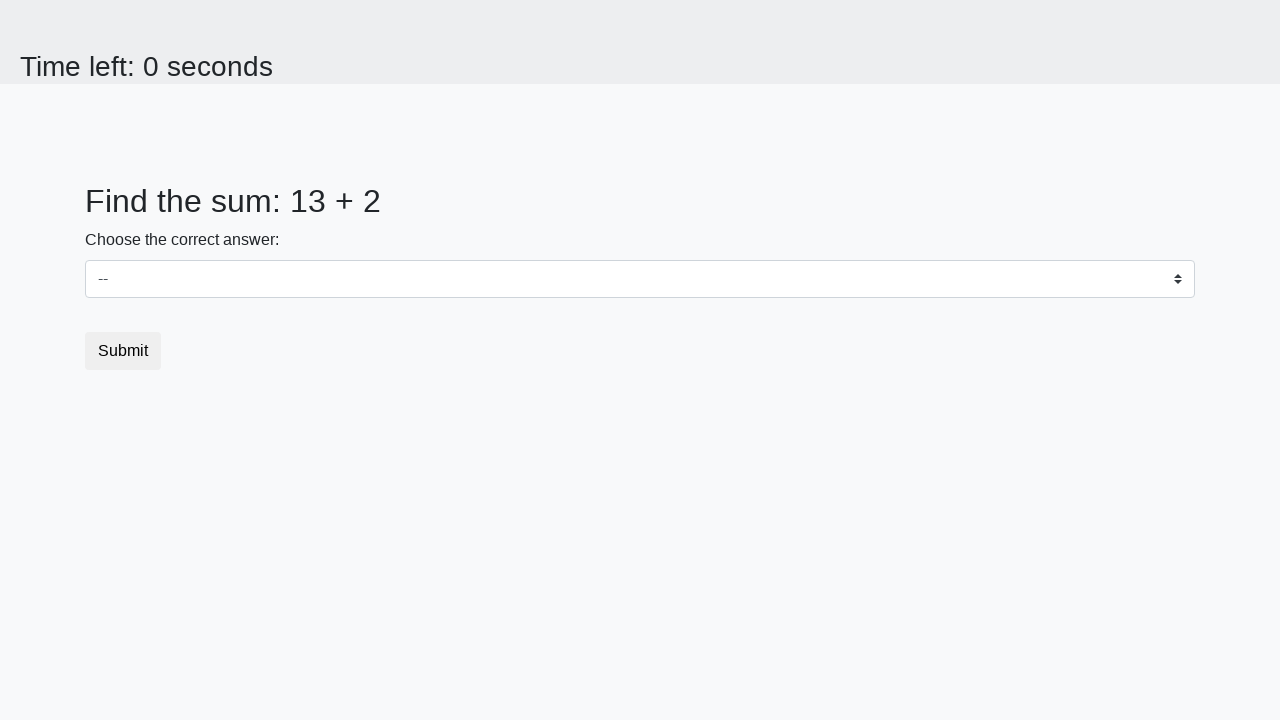

Calculated sum: 13 + 2 = 15
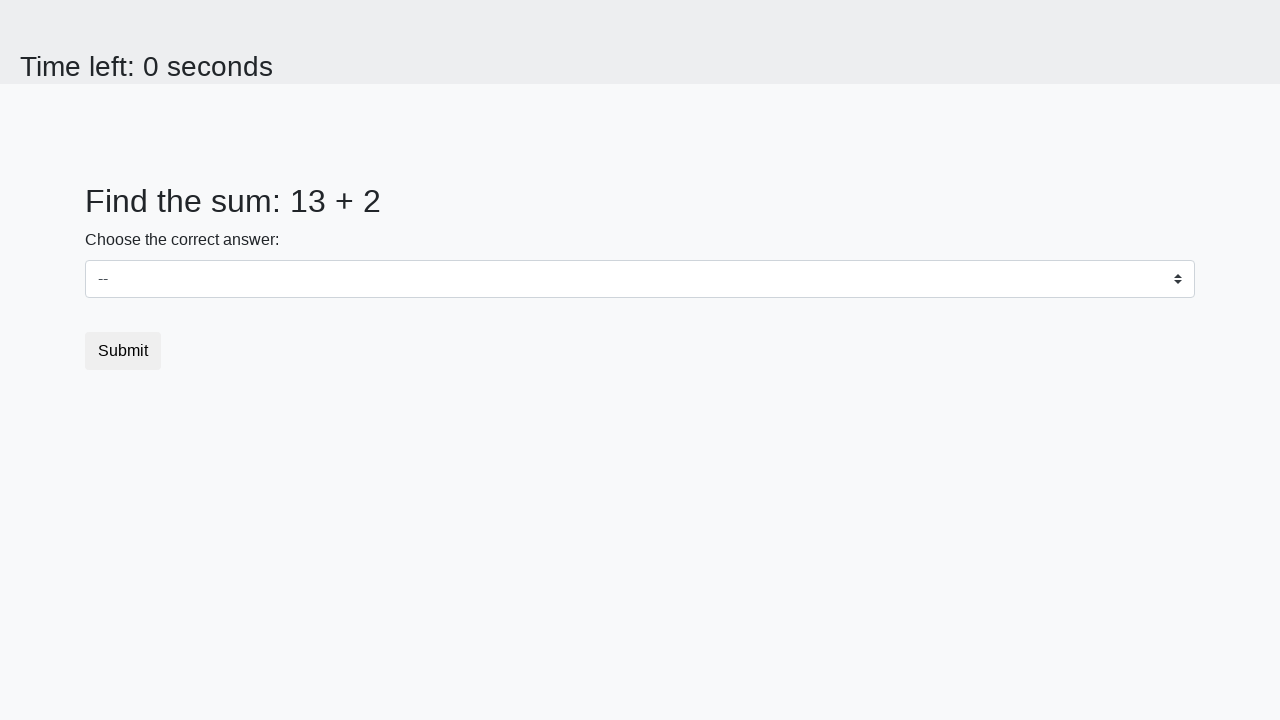

Selected 15 from dropdown menu on .custom-select
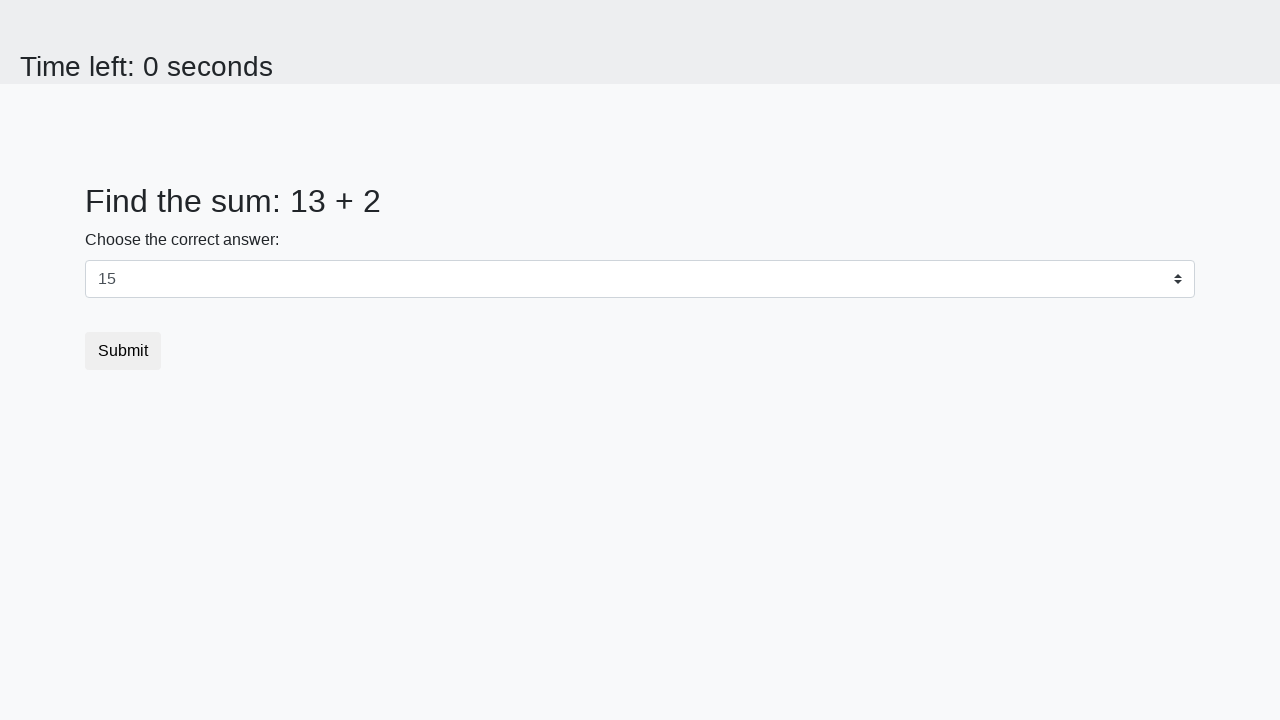

Clicked submit button at (123, 351) on button.btn
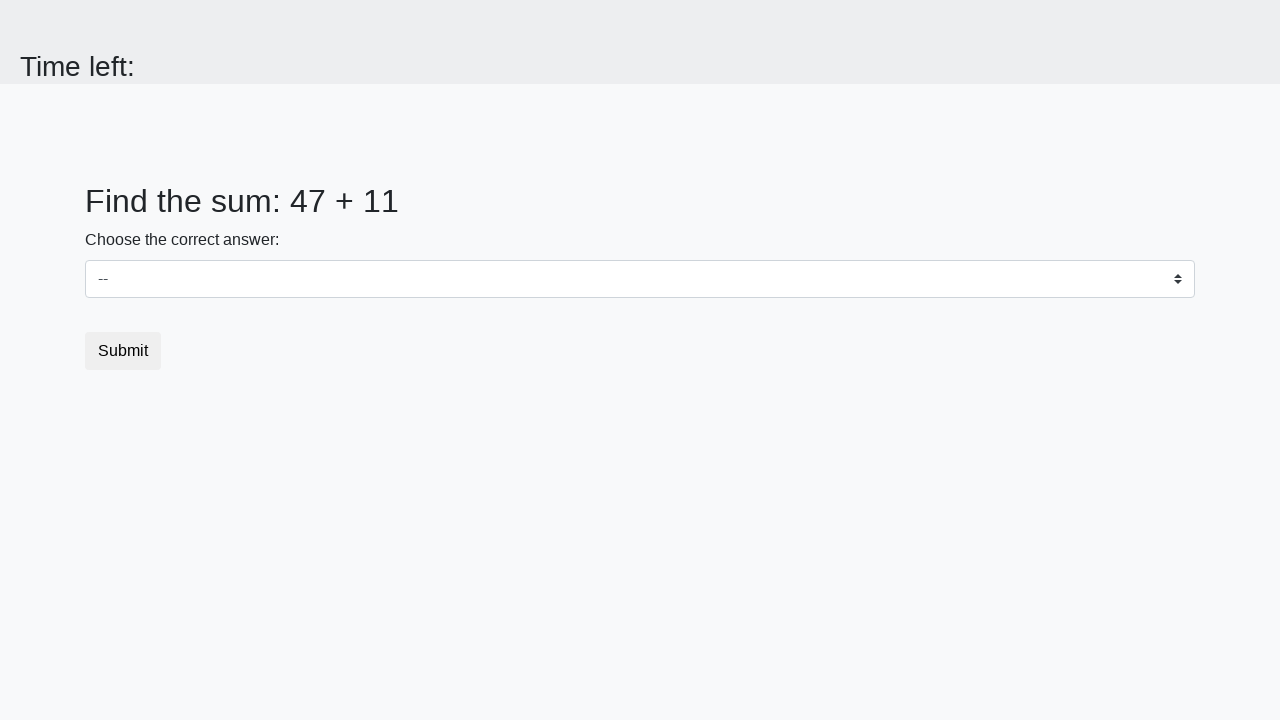

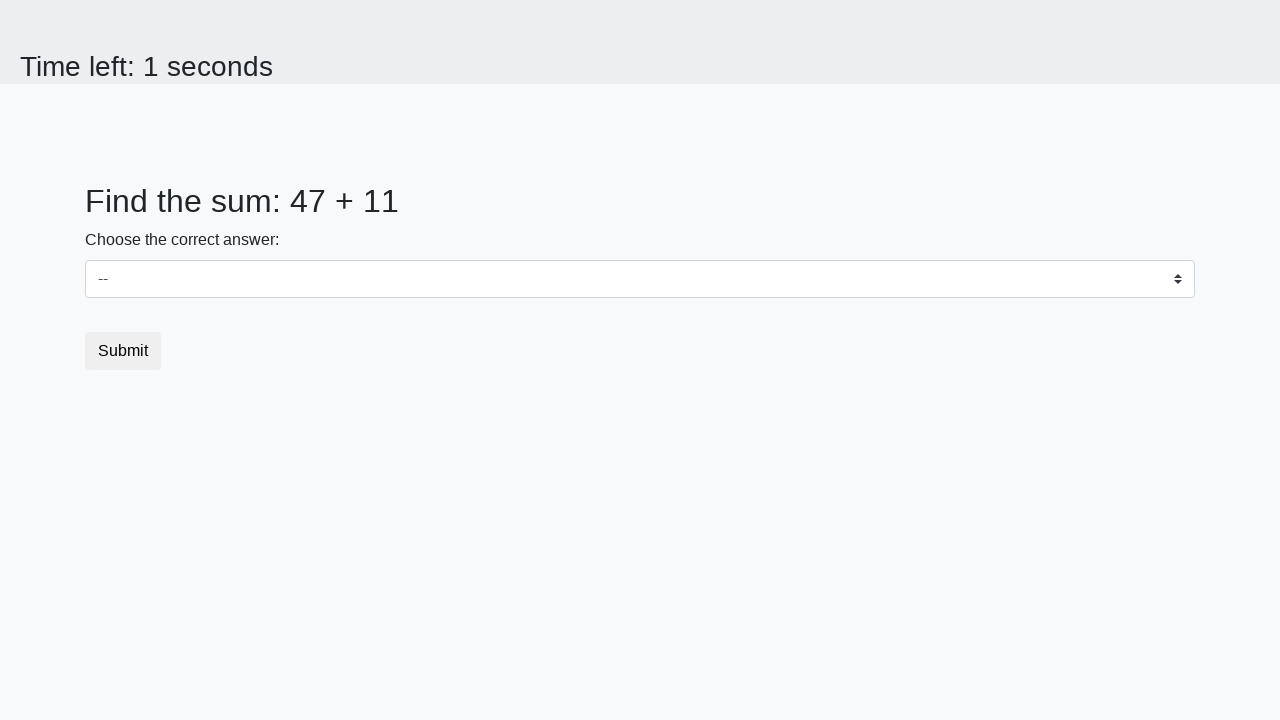